Tests JavaScript error handling by clicking a button that throws an error

Starting URL: https://www.selenium.dev/selenium/web/bidi/logEntryAdded.html

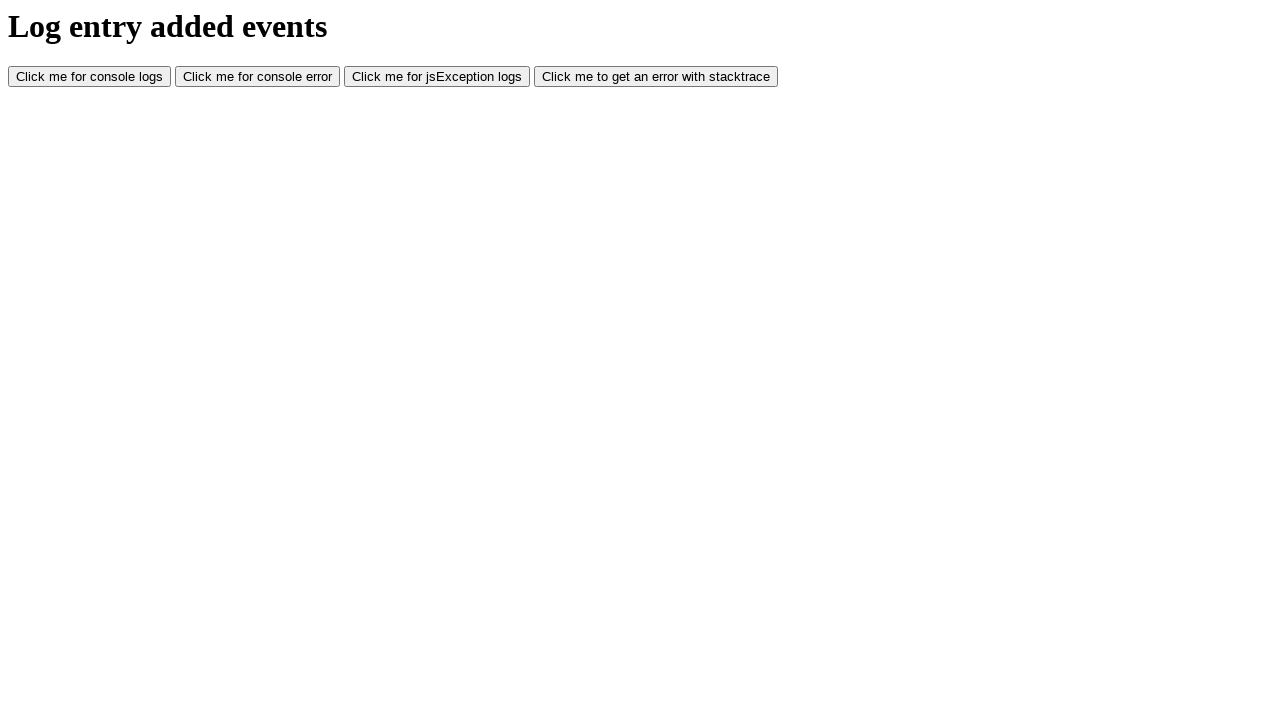

Clicked button that throws JavaScript error at (437, 77) on #jsException
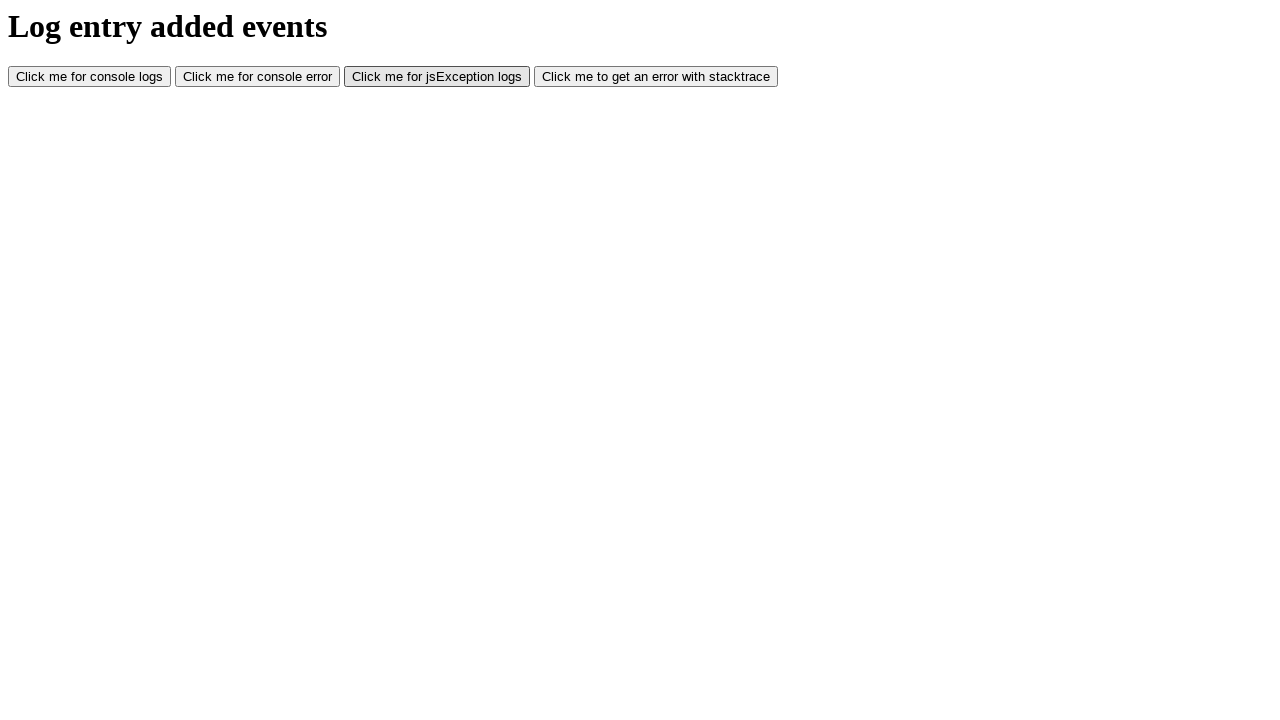

Waited for JavaScript error to be processed
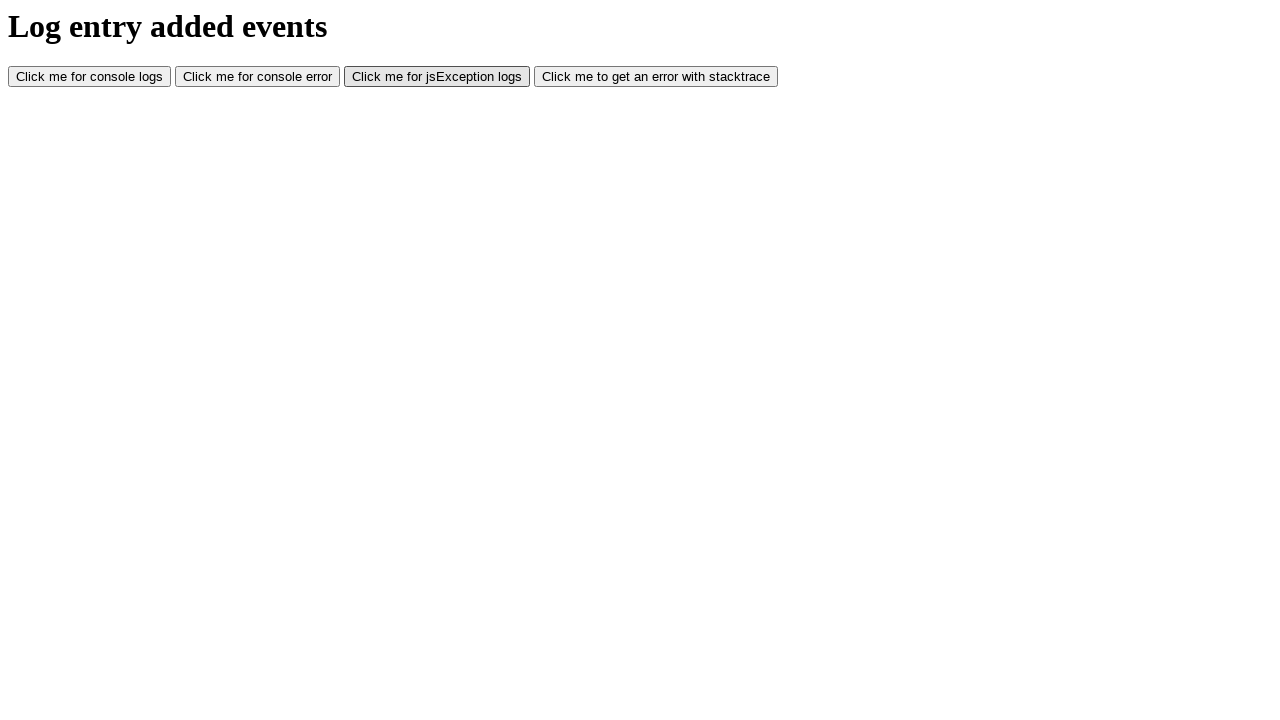

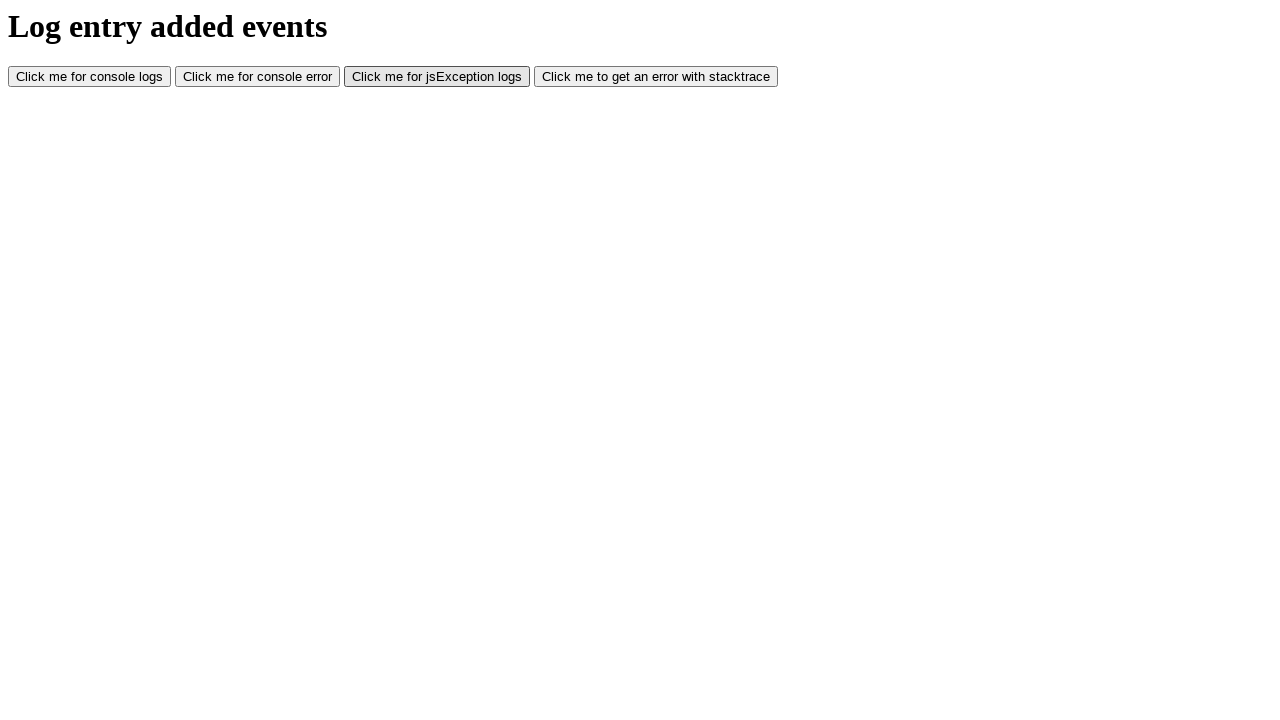